Tests the public telephone directory feature by navigating to the directory, switching between business and private directories, and filling search forms with test data.

Starting URL: https://telemach.ba/

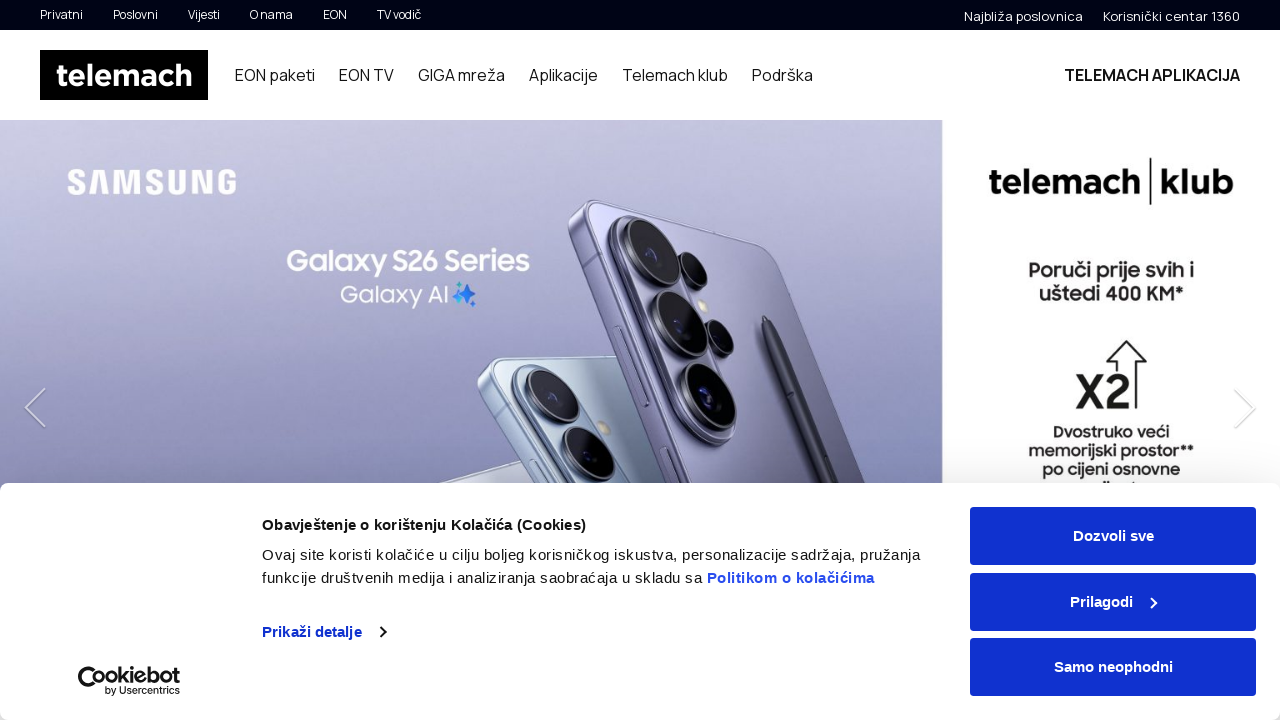

Scrolled down to footer area
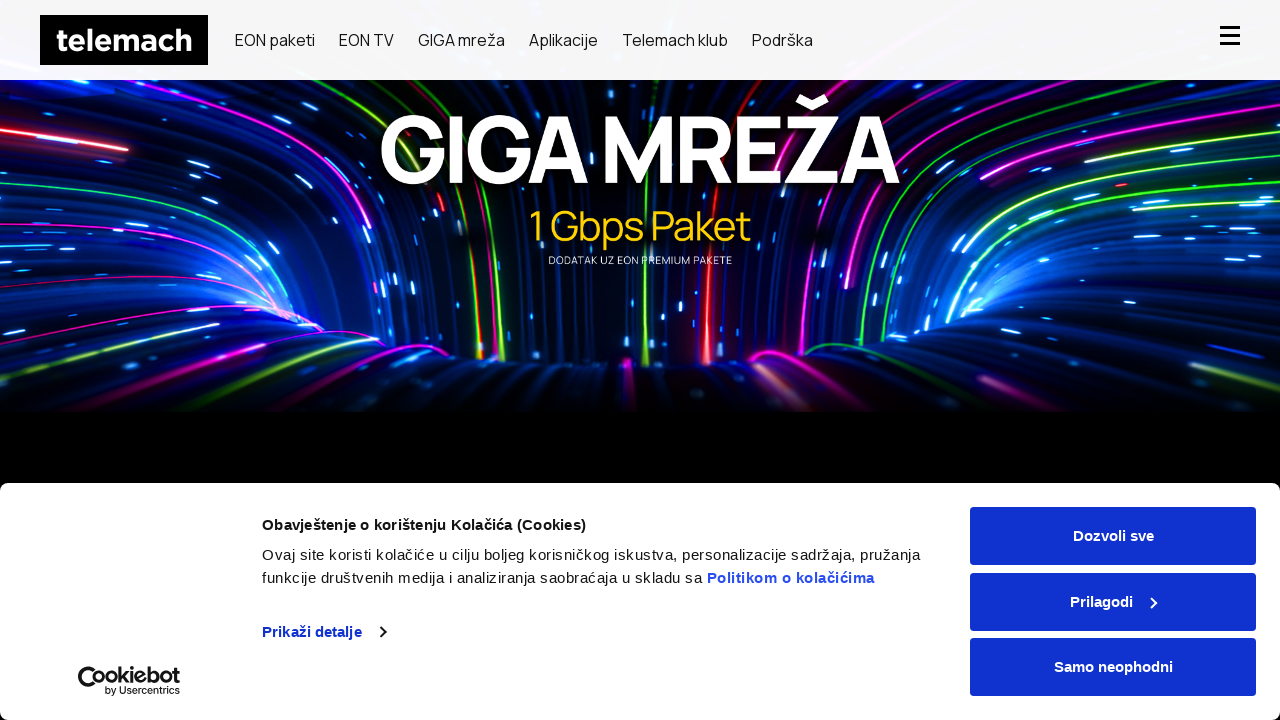

Waited for page to load after scrolling
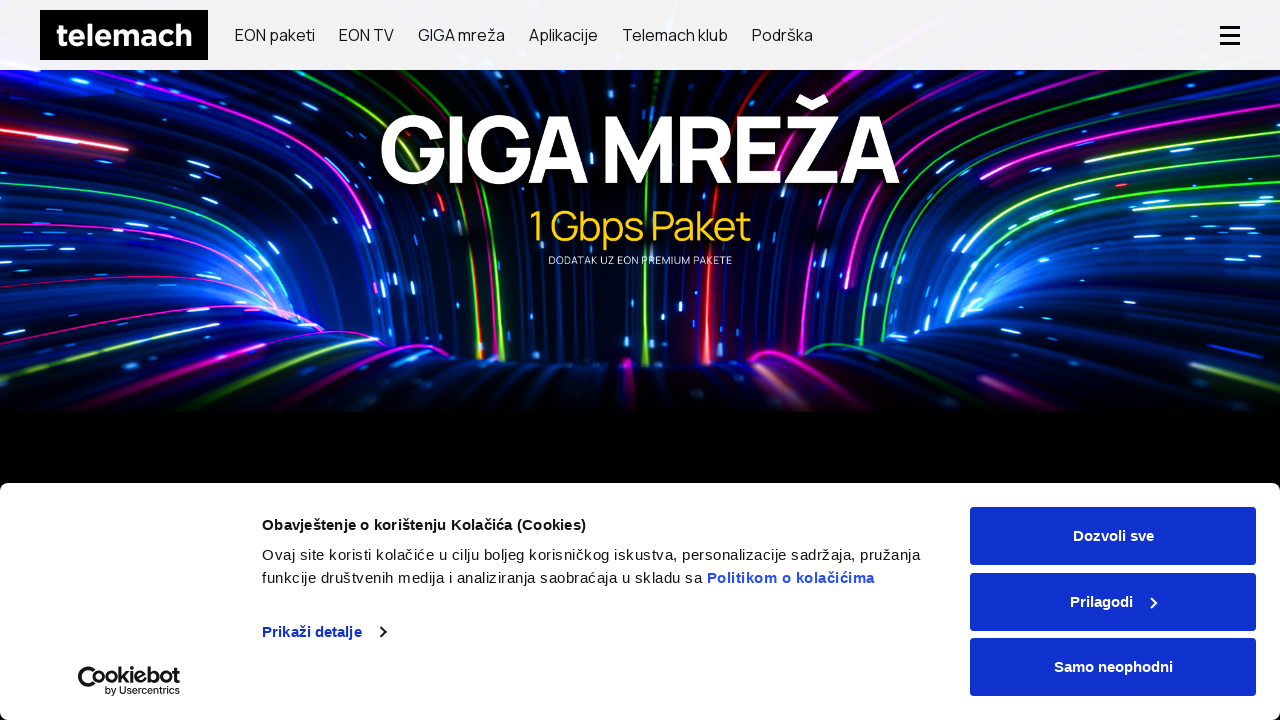

Clicked on public directory link in footer navigation at (747, 361) on #ft-navigation > li:nth-child(4) > ul > li > a
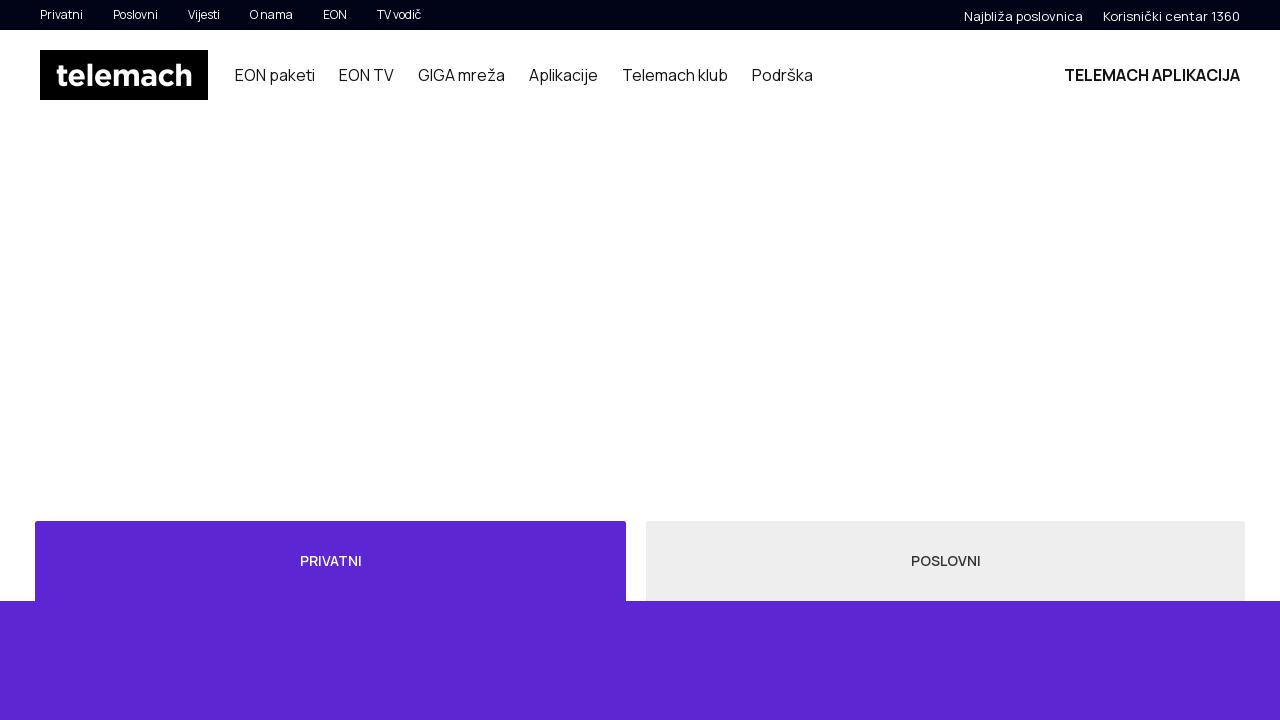

Waited for public directory page to load
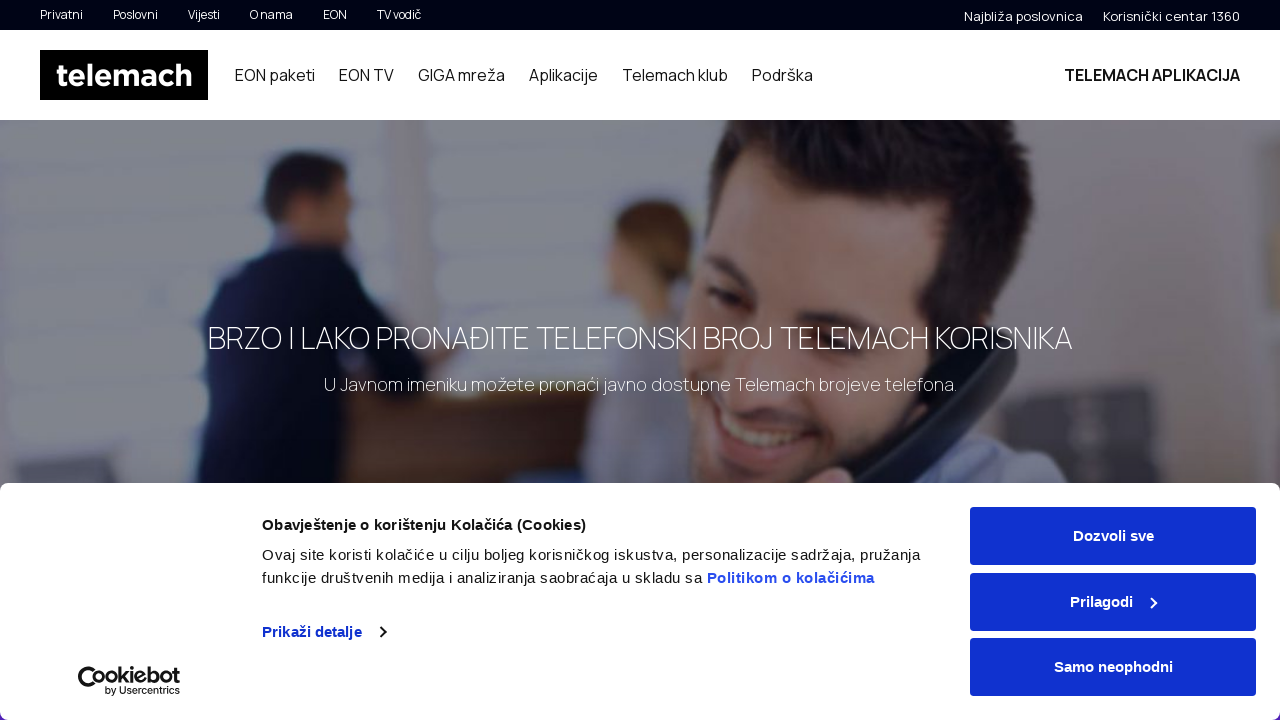

Scrolled down on public directory page
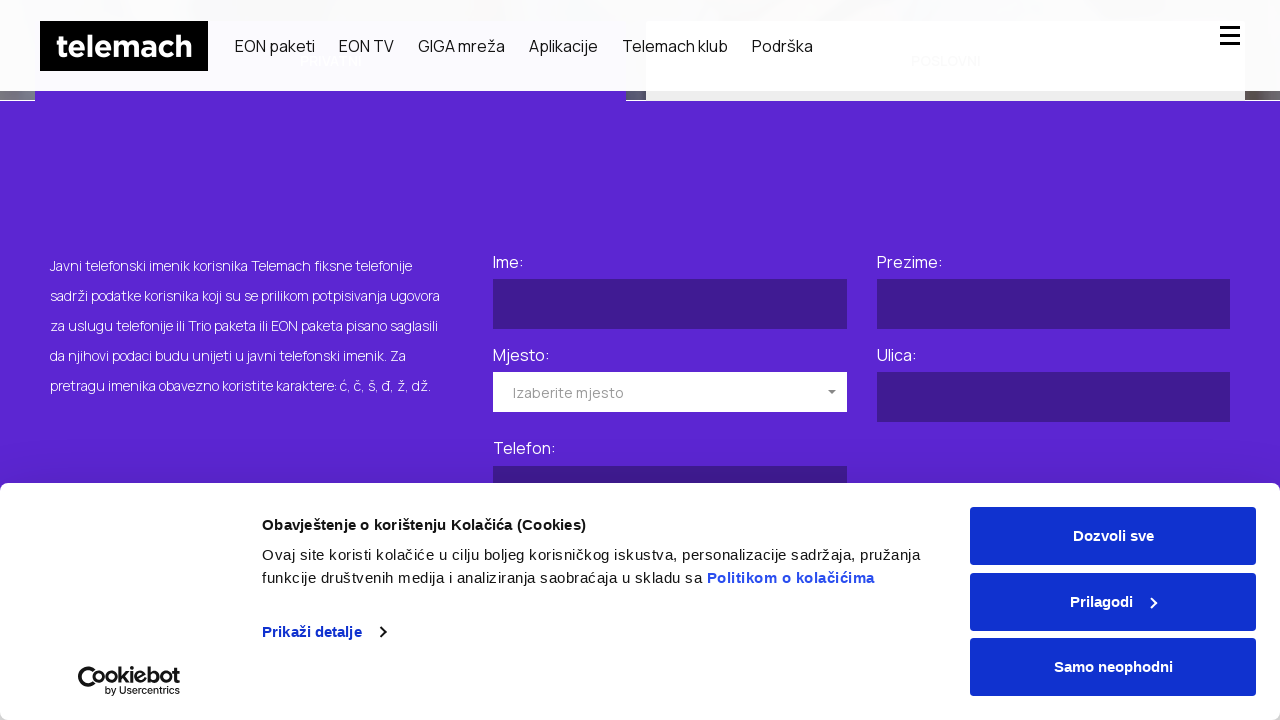

Waited for content to load after scrolling
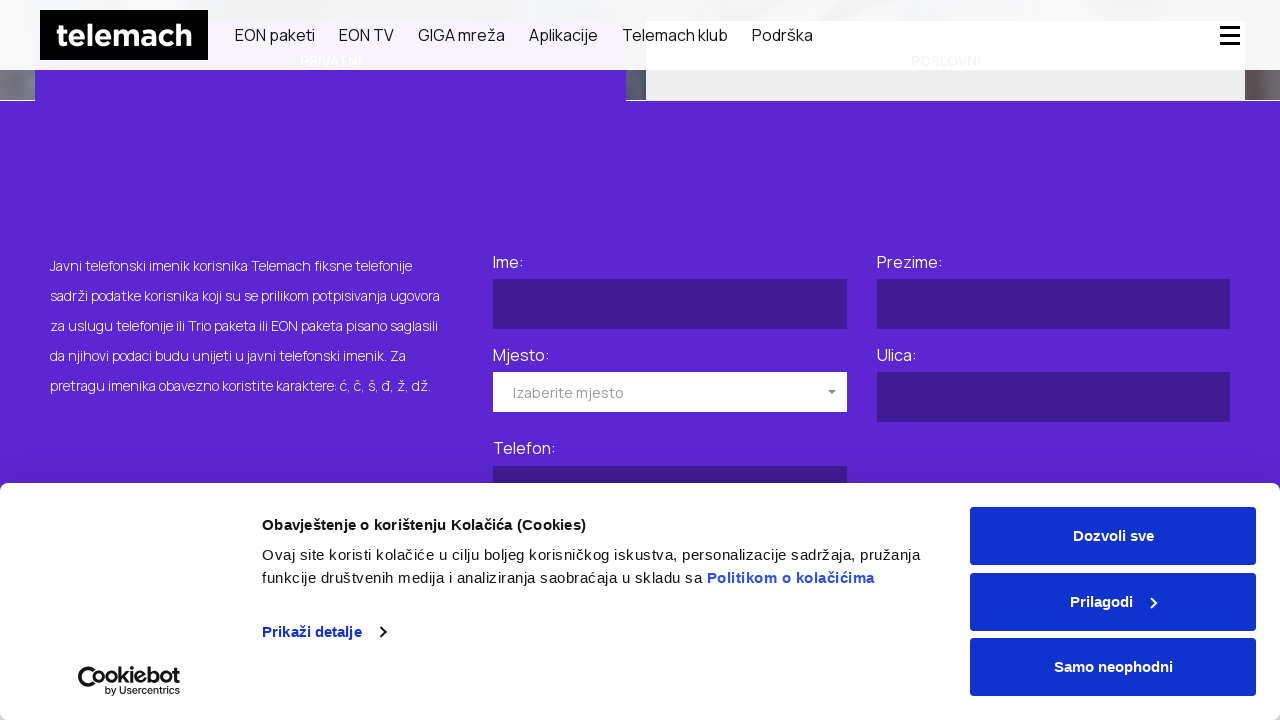

Clicked on business directory tab at (946, 361) on #myTab > li:nth-child(2) > a
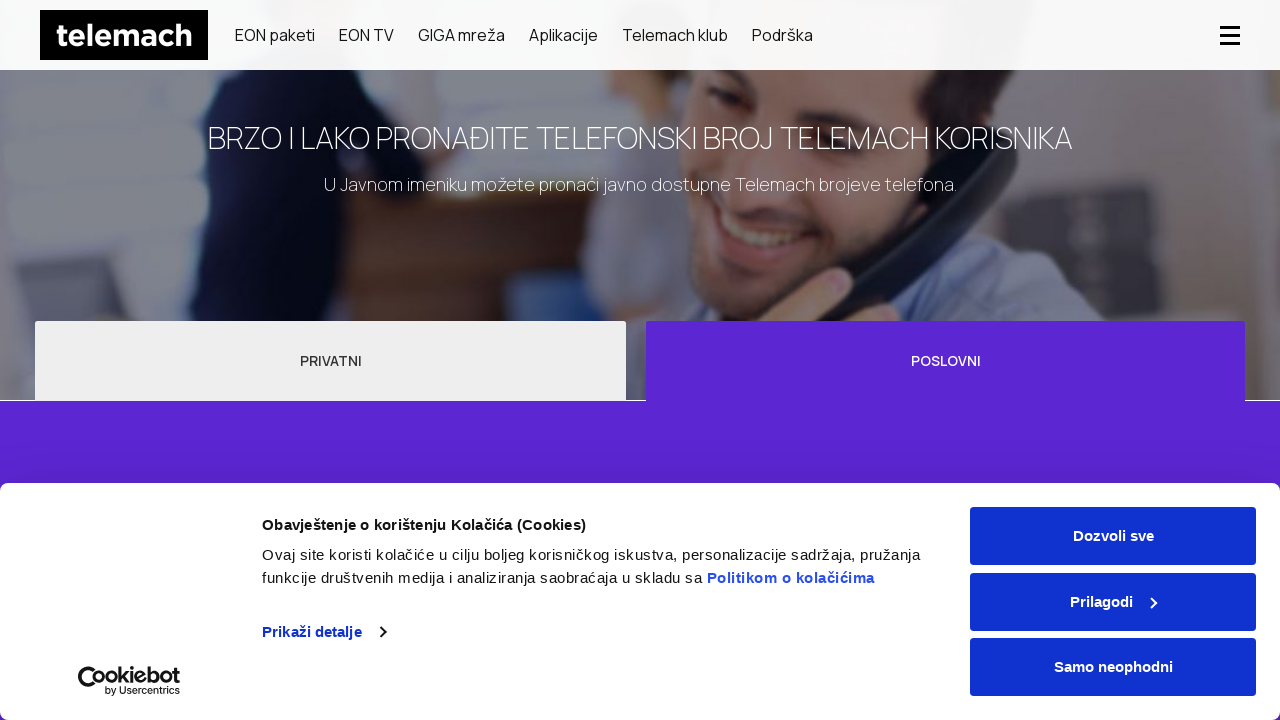

Waited for business directory form to load
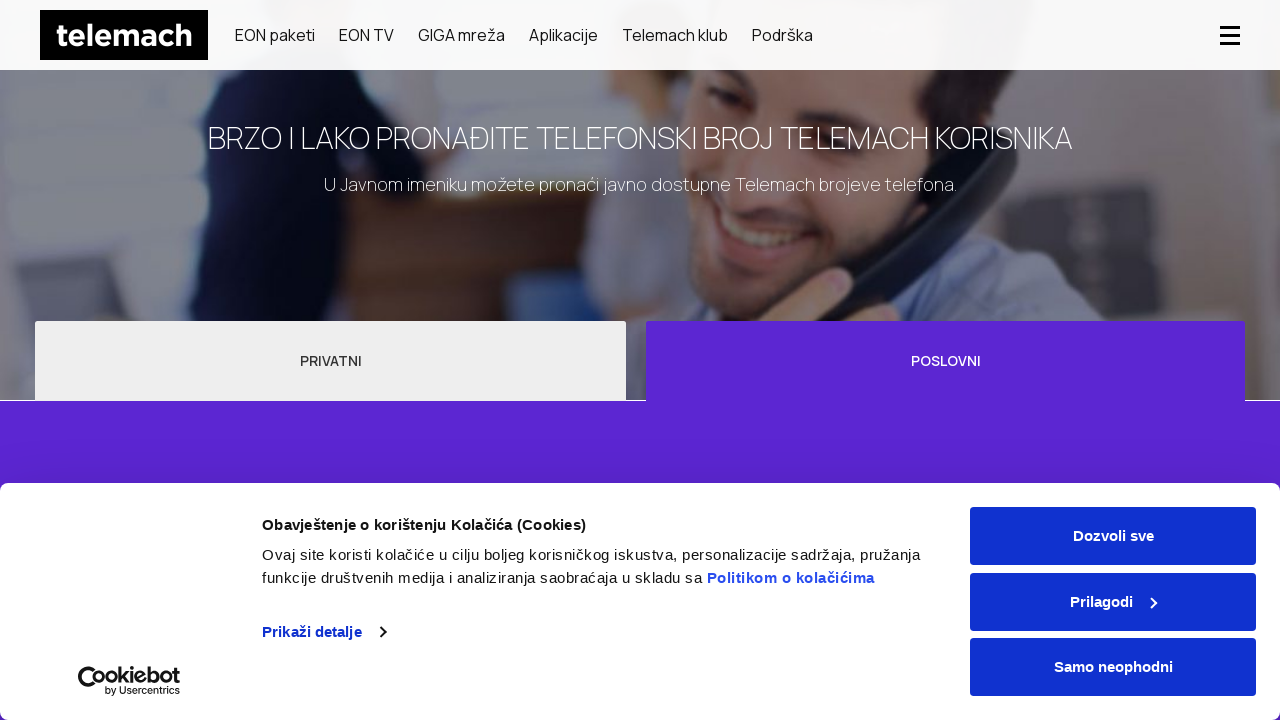

Filled business name field with 'Testna Firma d.o.o.' on #phonebook-app > div > form > div > div:nth-child(1) > input
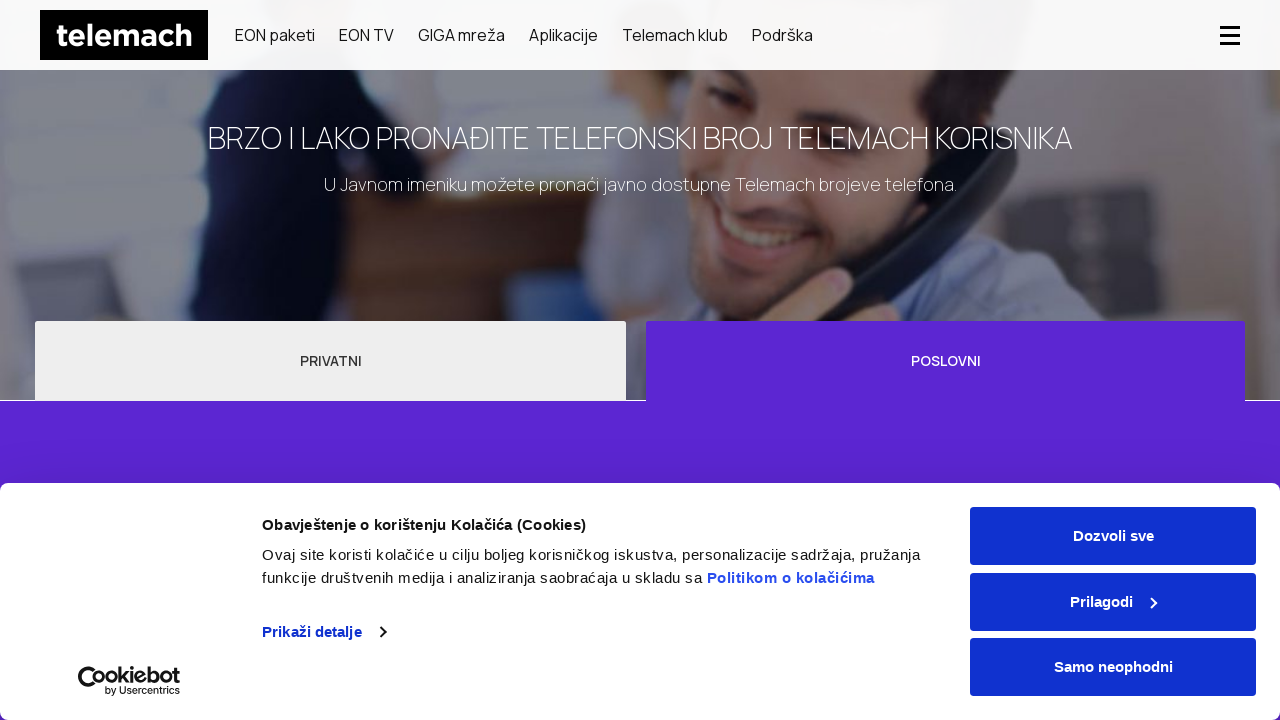

Clicked on city dropdown in business directory form at (1053, 361) on #phonebook-app > div > form > div > div:nth-child(2) > div > div > input
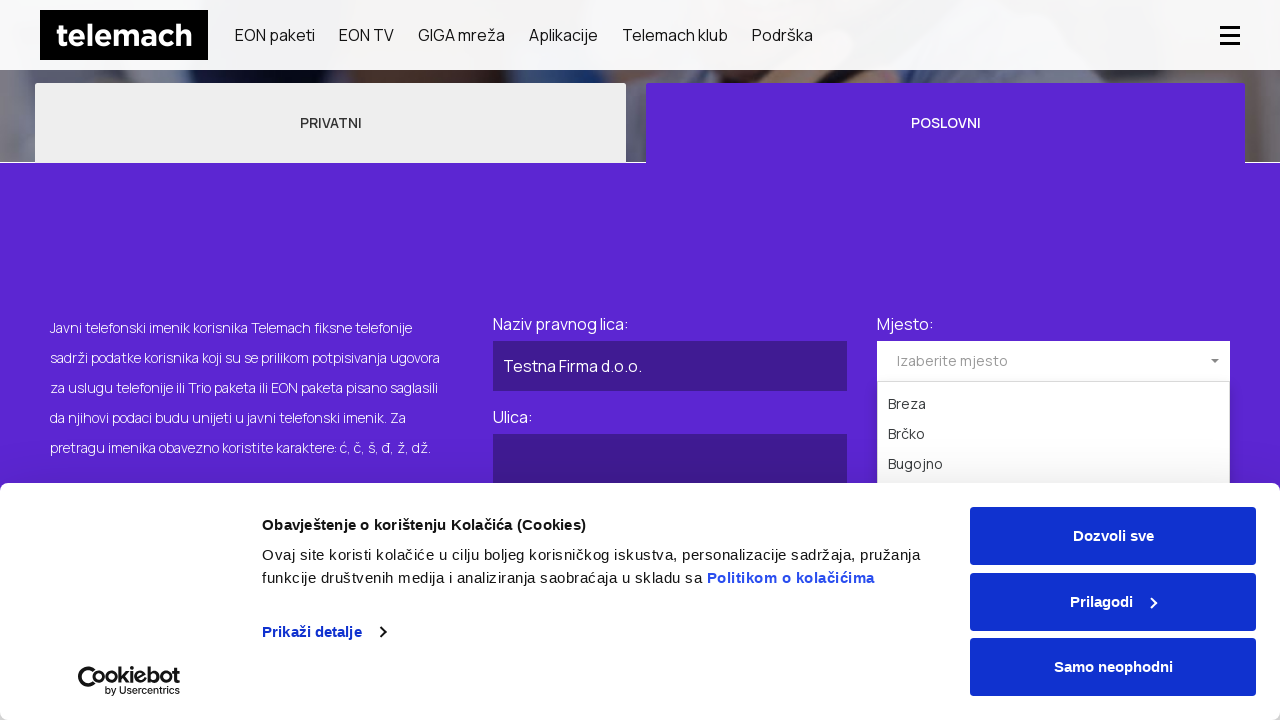

Waited for city dropdown to open
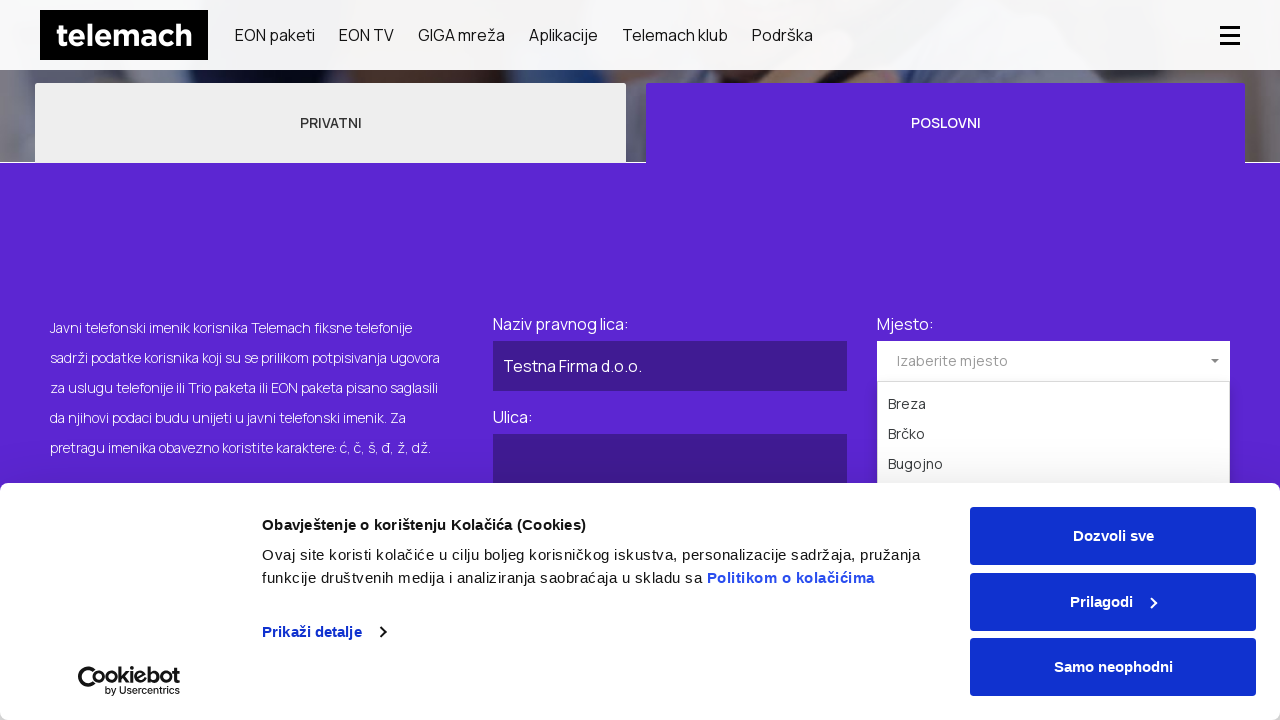

Selected Kiseljak from city dropdown at (1053, 361) on #phonebook-app > div > form > div > div:nth-child(2) > div > ul > li:nth-child(1
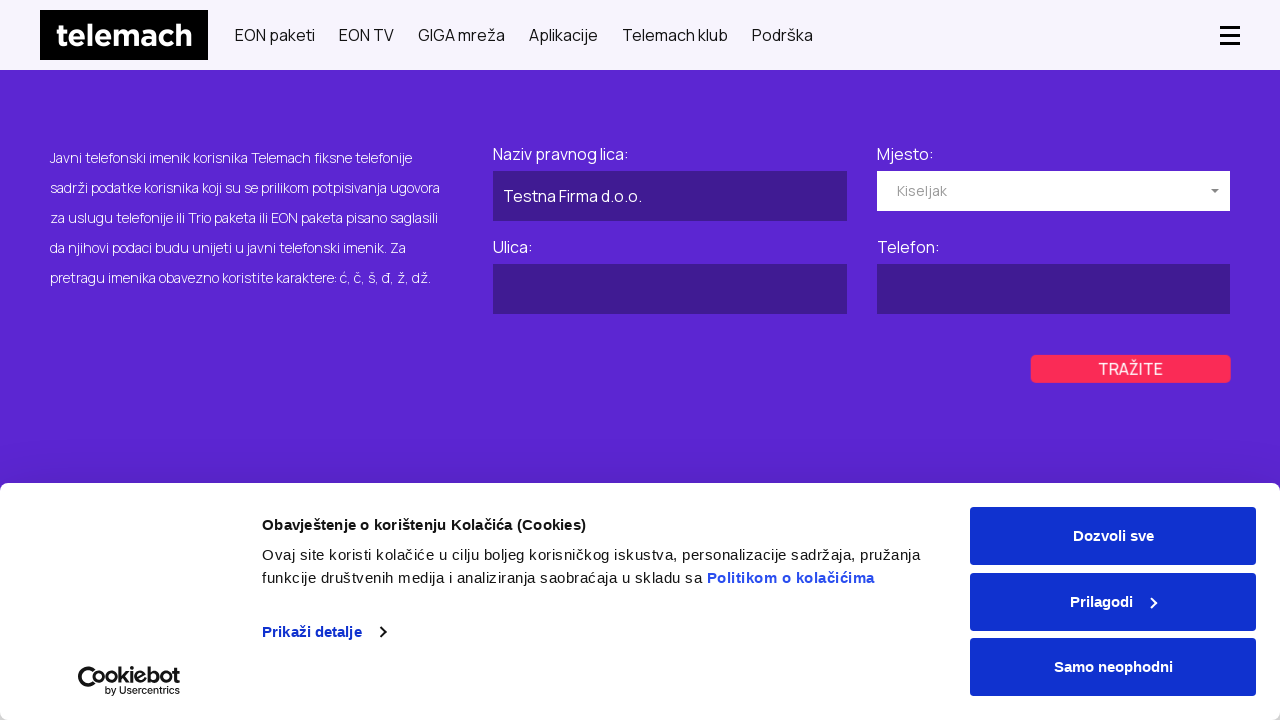

Waited for city selection to be processed
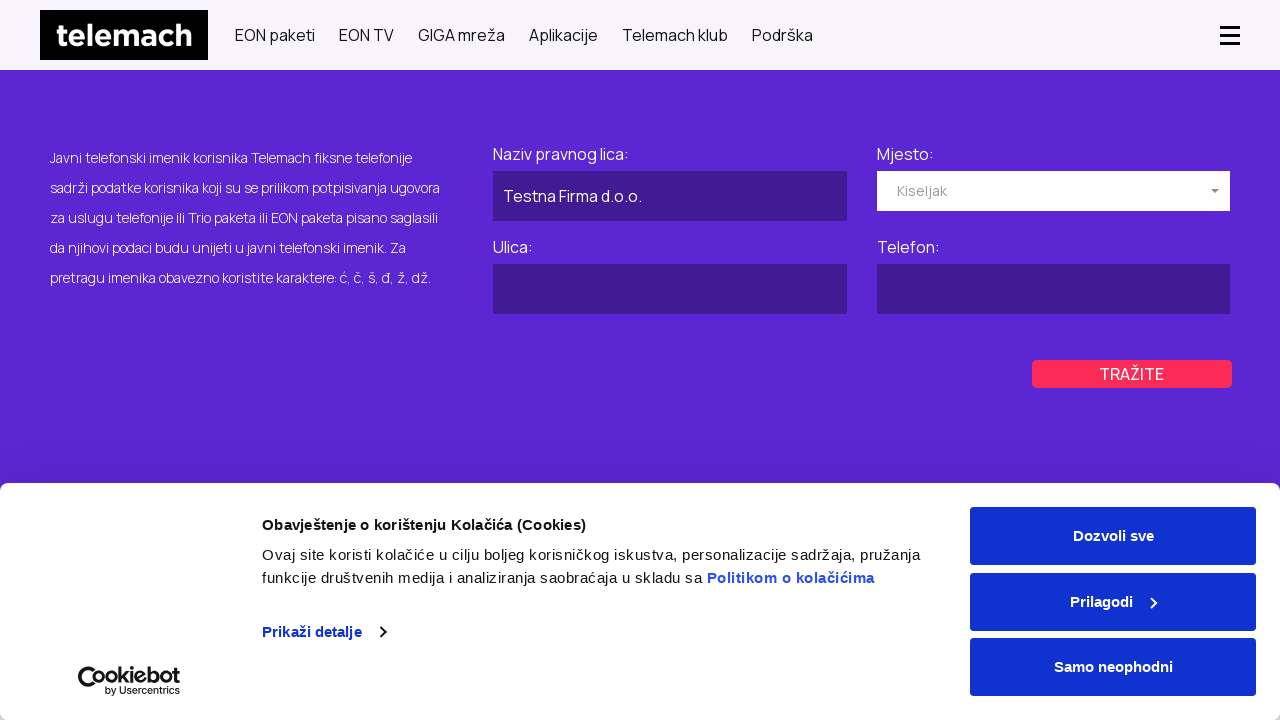

Filled street field with 'Poslovna Ulica 22' on #phonebook-app > div > form > div > div:nth-child(3) > input
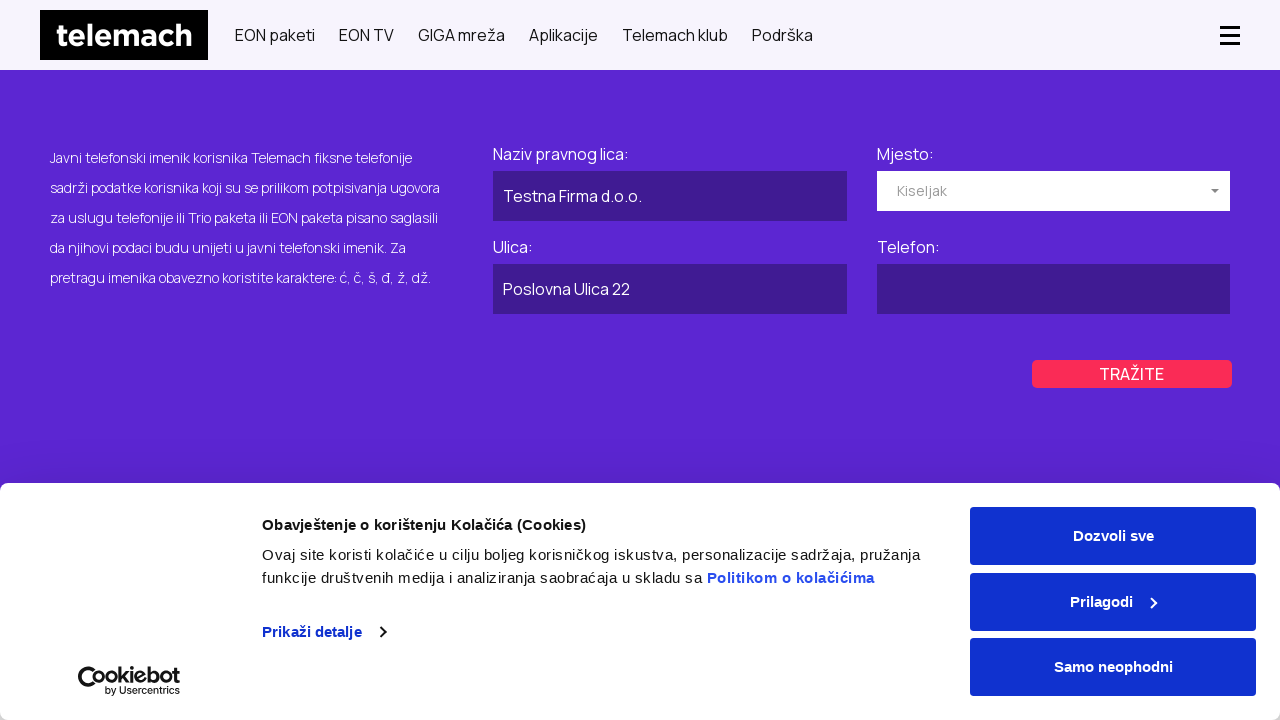

Filled phone field with '030 222 111' on #phonebook-app > div > form > div > div:nth-child(4) > input
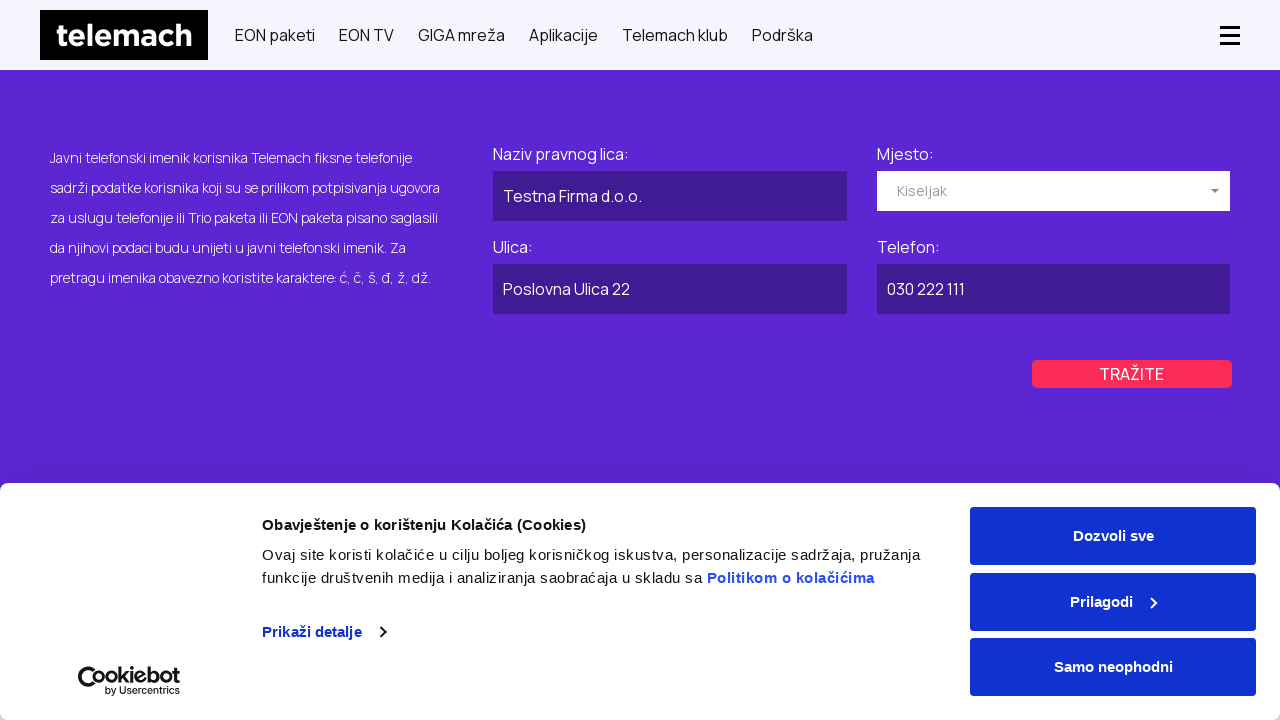

Clicked search button in business directory form at (1132, 374) on #phonebook-app > div > form > div > div.field-wrapper.col-xs-12.col-sm-6.col-lg-
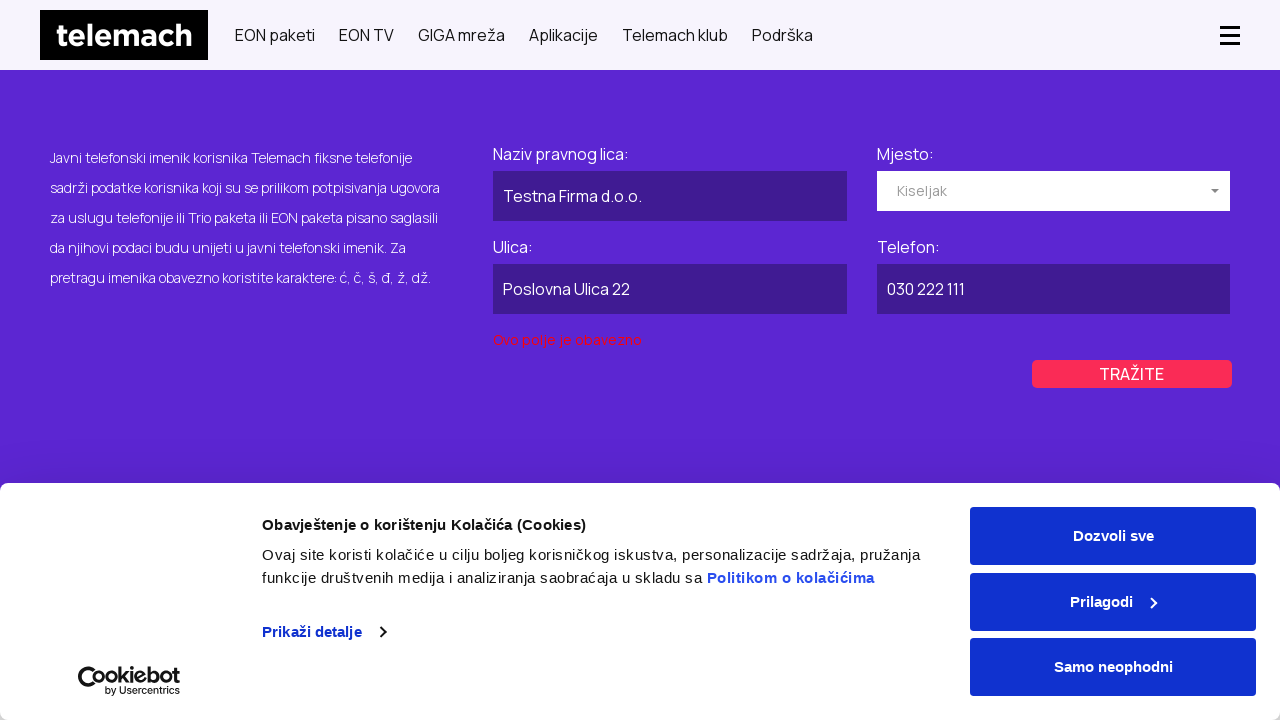

Waited for business directory search results to load
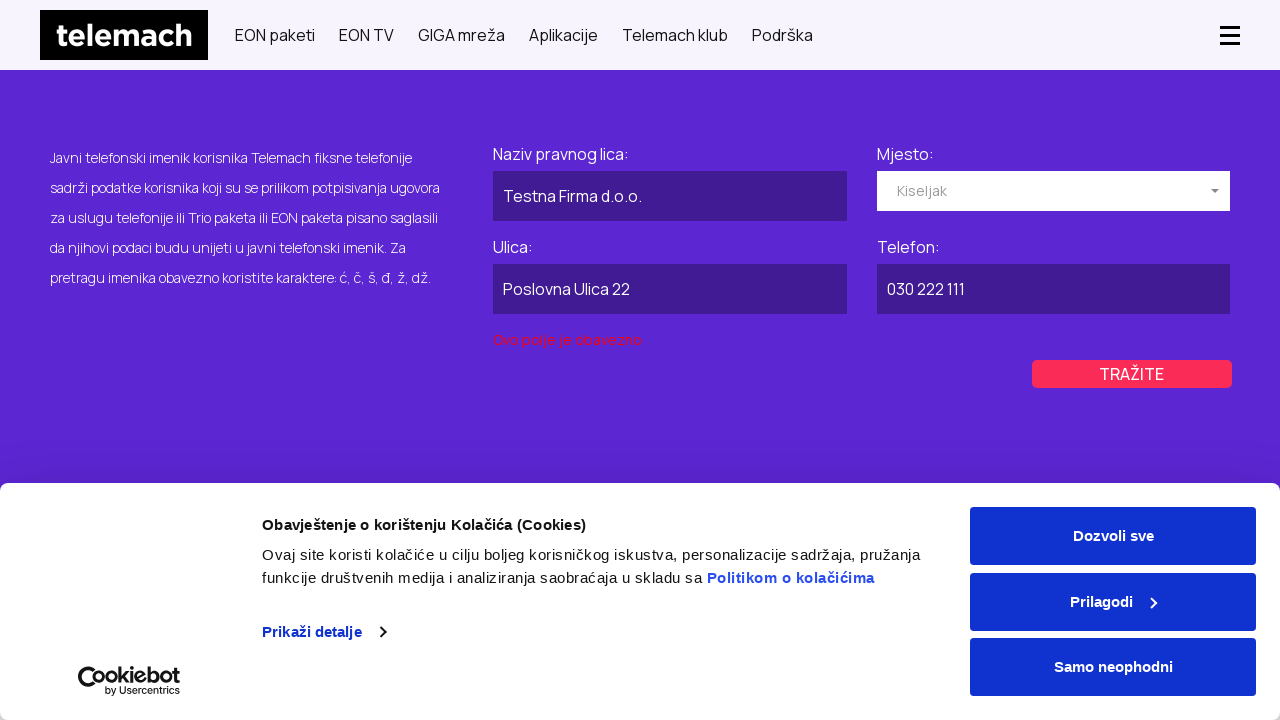

Clicked on private directory tab at (330, 361) on #myTab > li:nth-child(1) > a
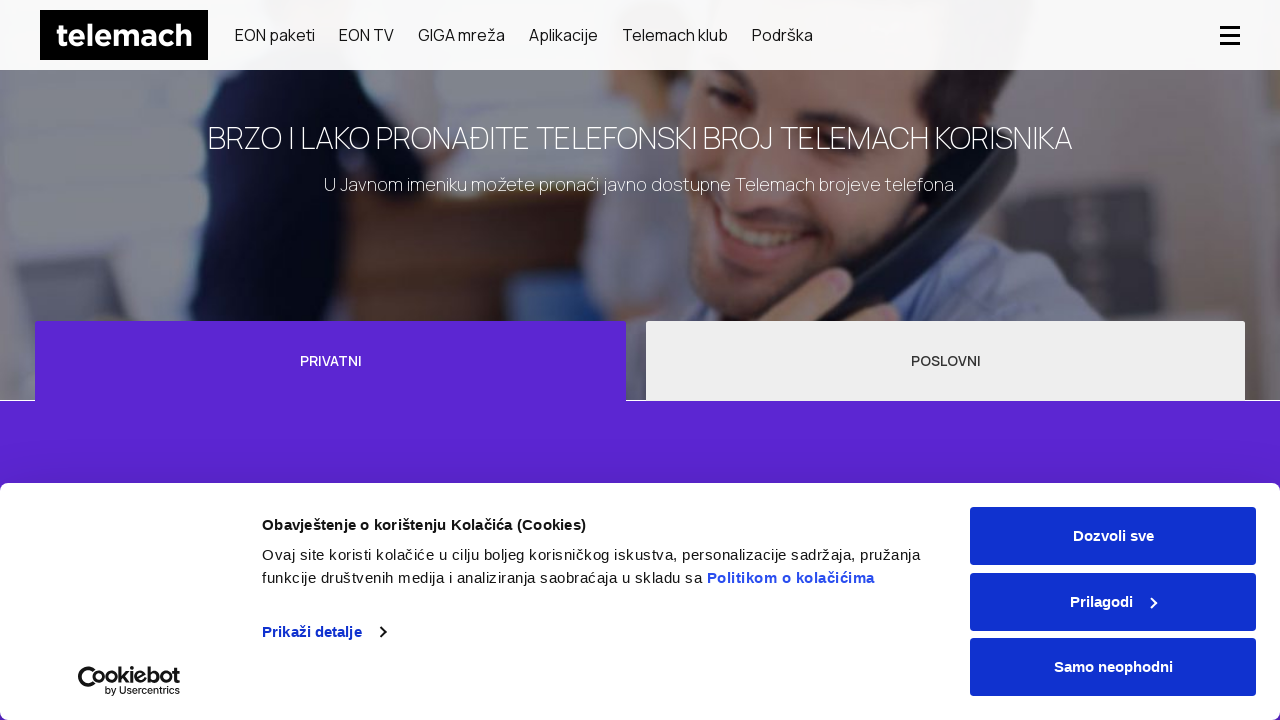

Waited for private directory form to load
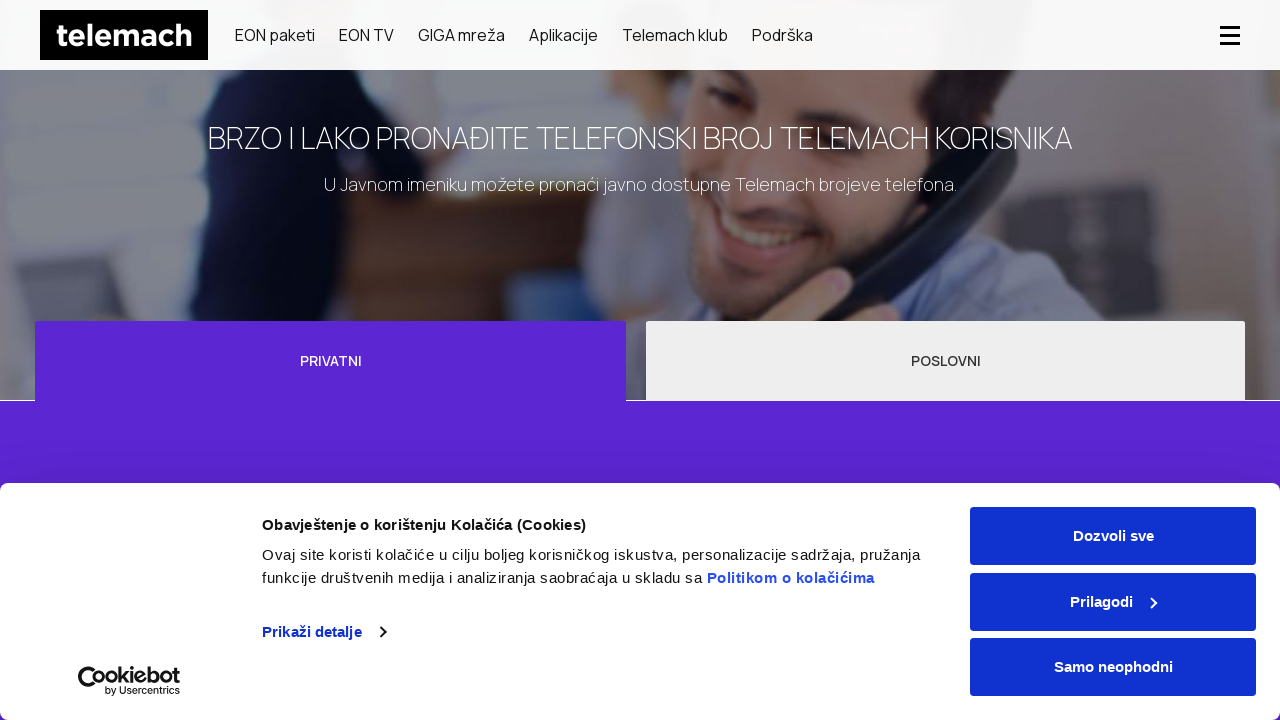

Filled first name field with 'Ivan' on #phonebook-private-app > div > form > div > div:nth-child(1) > input
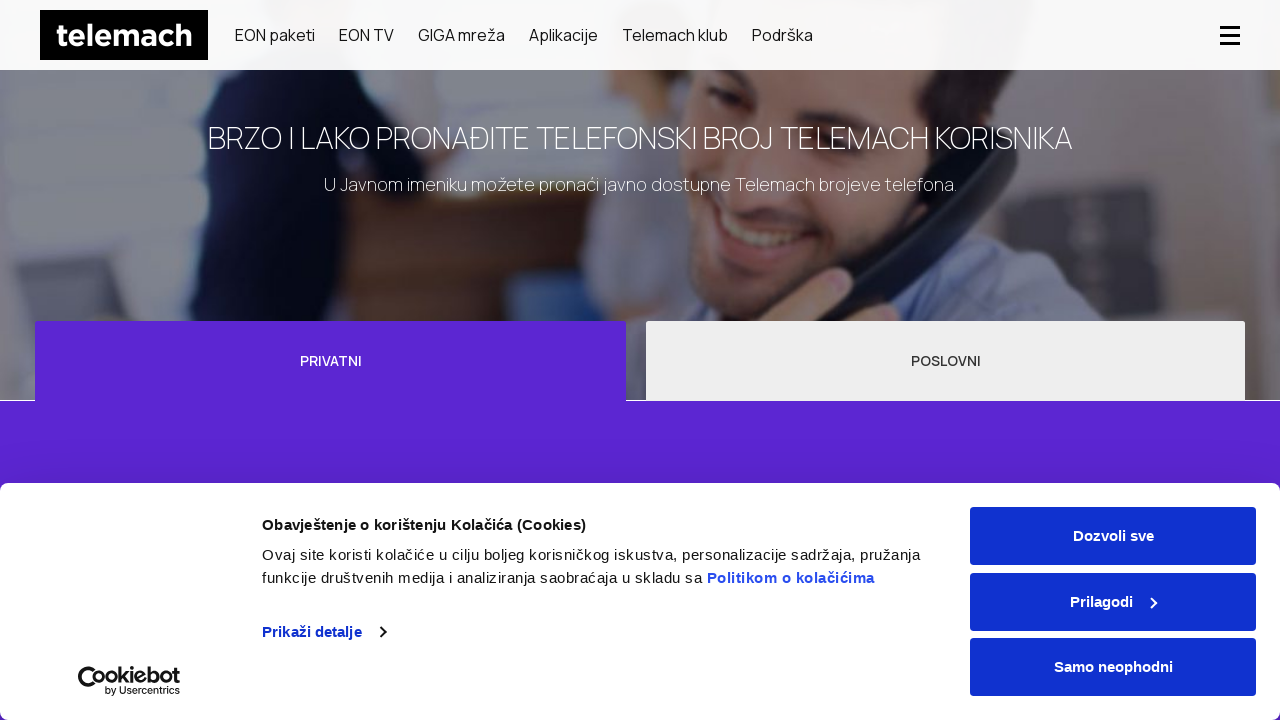

Filled last name field with 'Ivanic' on #phonebook-private-app > div > form > div > div:nth-child(2) > input
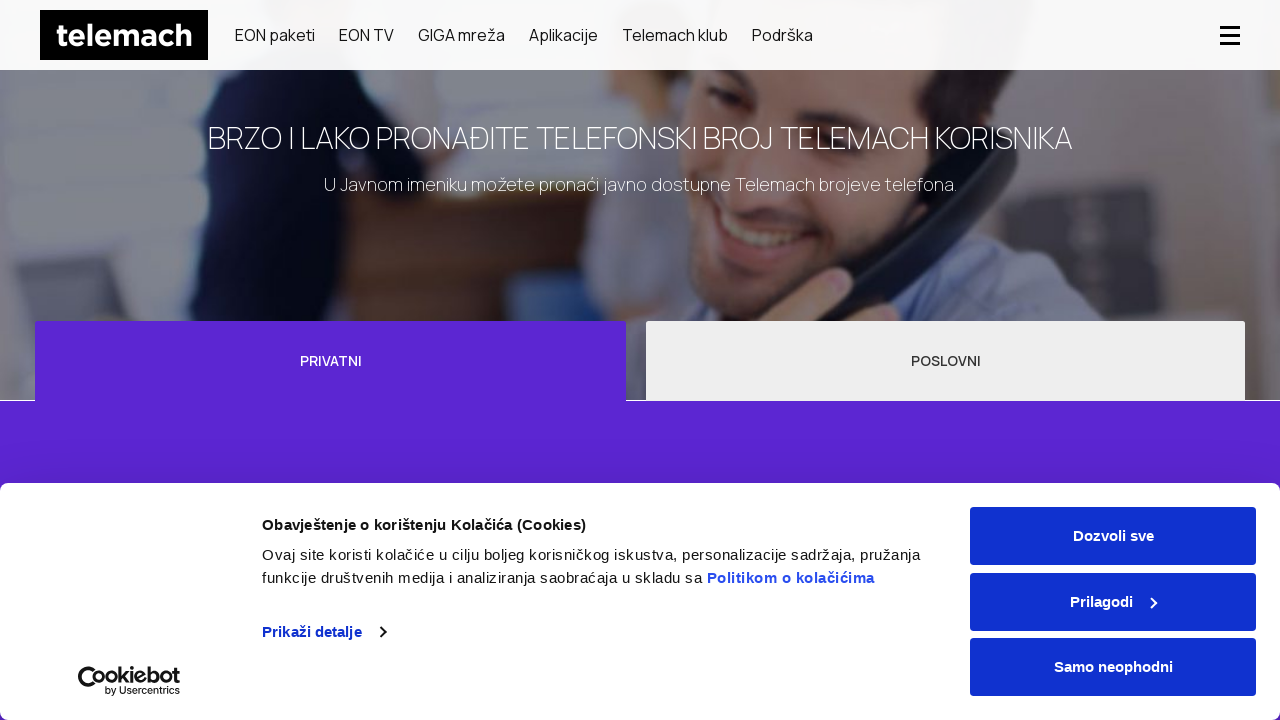

Clicked on city dropdown in private directory form at (670, 360) on #phonebook-private-app > div > form > div > div:nth-child(3) > div > div > input
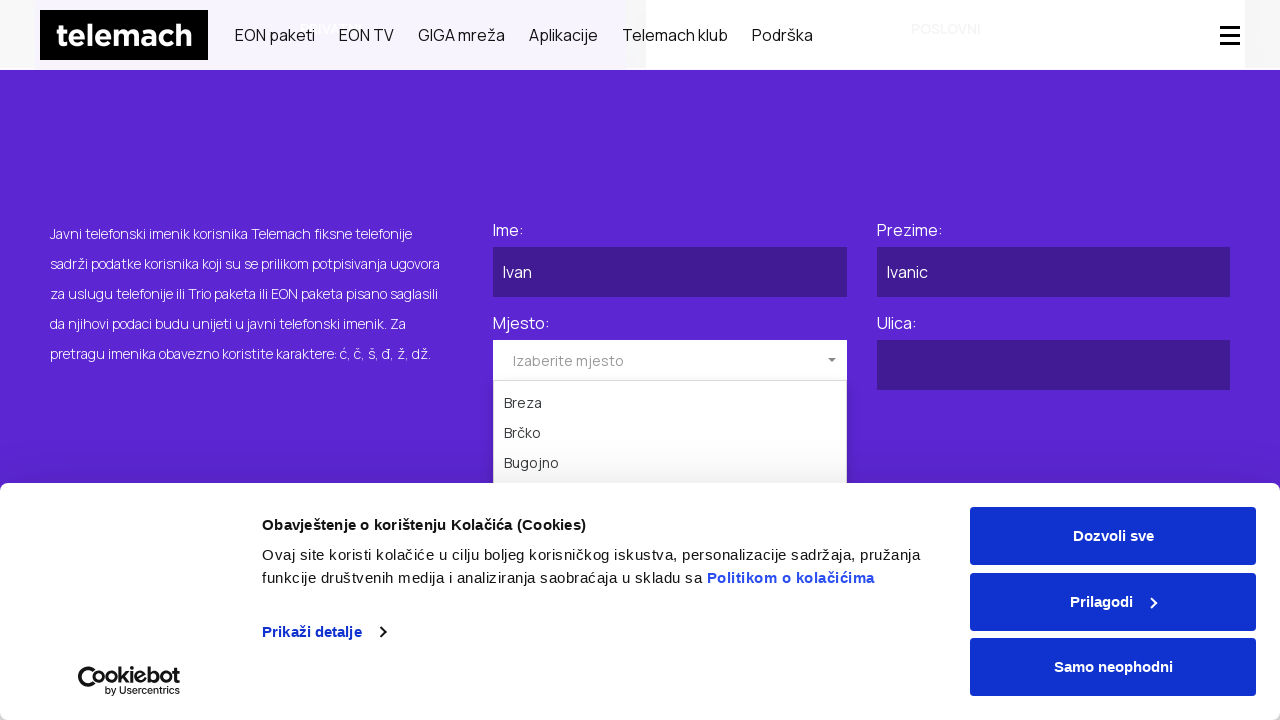

Waited for city dropdown to open
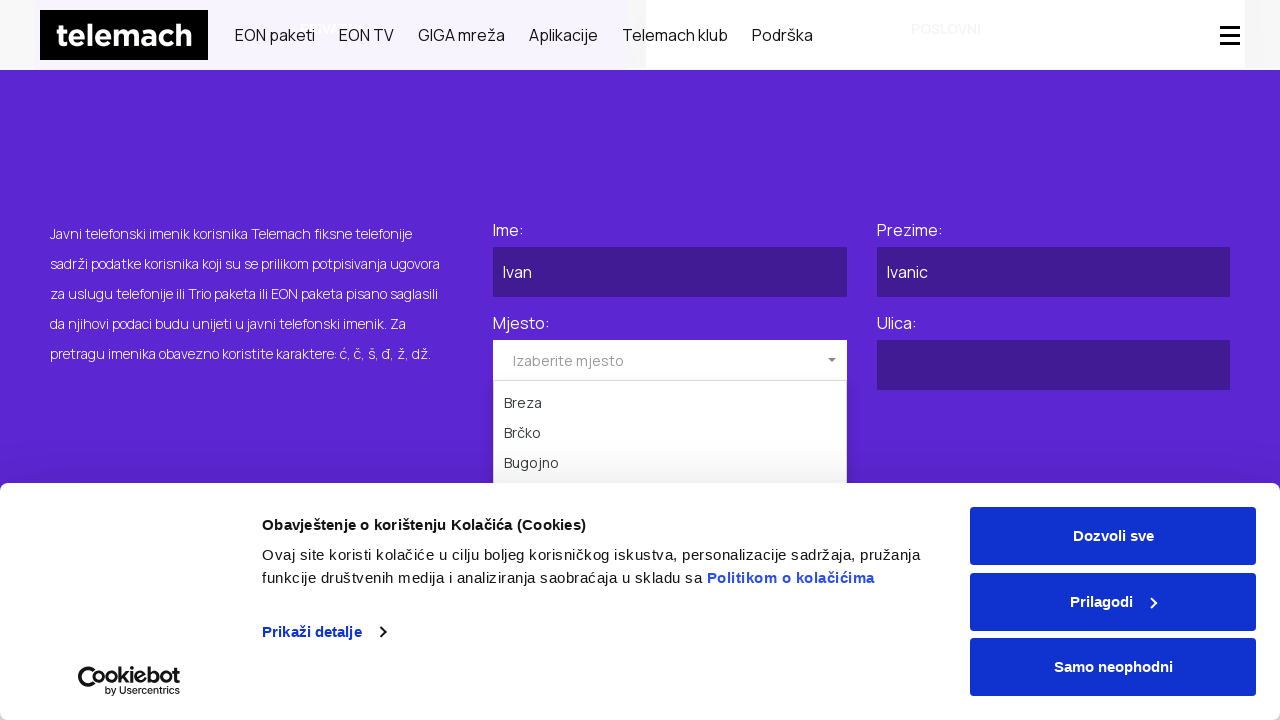

Selected Capljina from city dropdown at (670, 360) on #phonebook-private-app > div > form > div > div:nth-child(3) > div > ul > li:nth
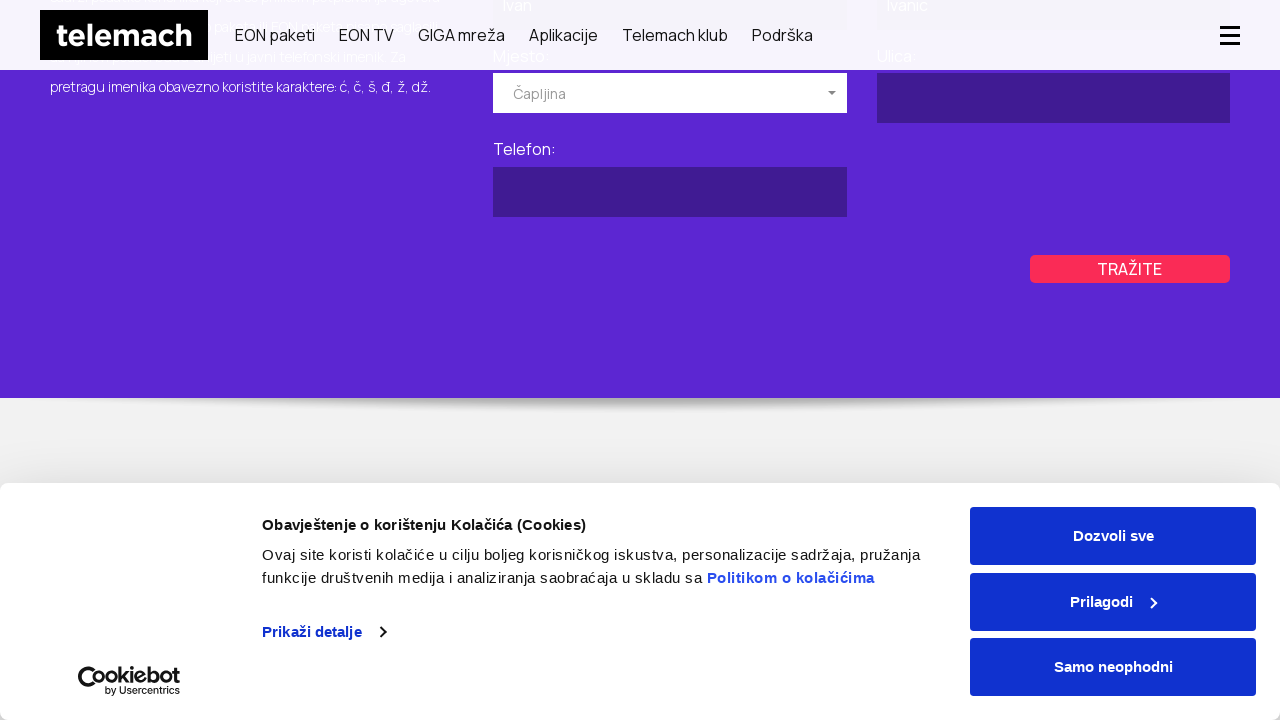

Waited for city selection to be processed
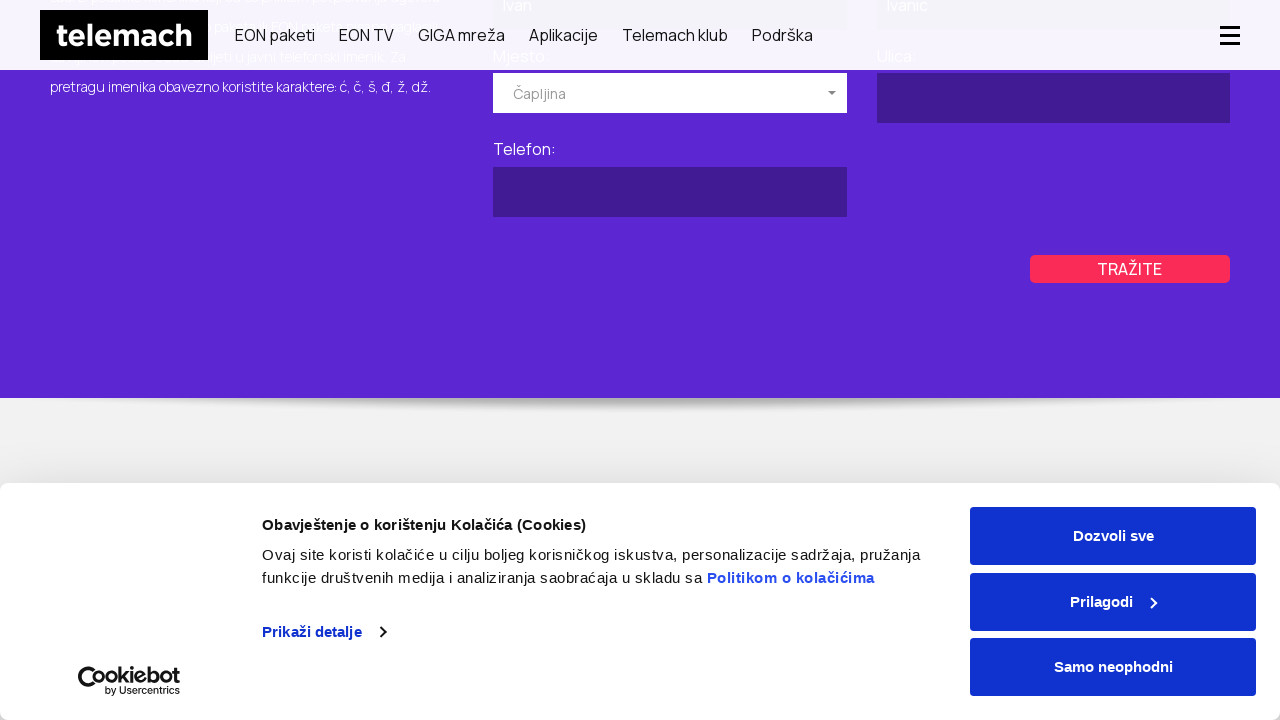

Filled street field with 'Glavna Ulica 5' on #phonebook-private-app > div > form > div > div:nth-child(4) > input
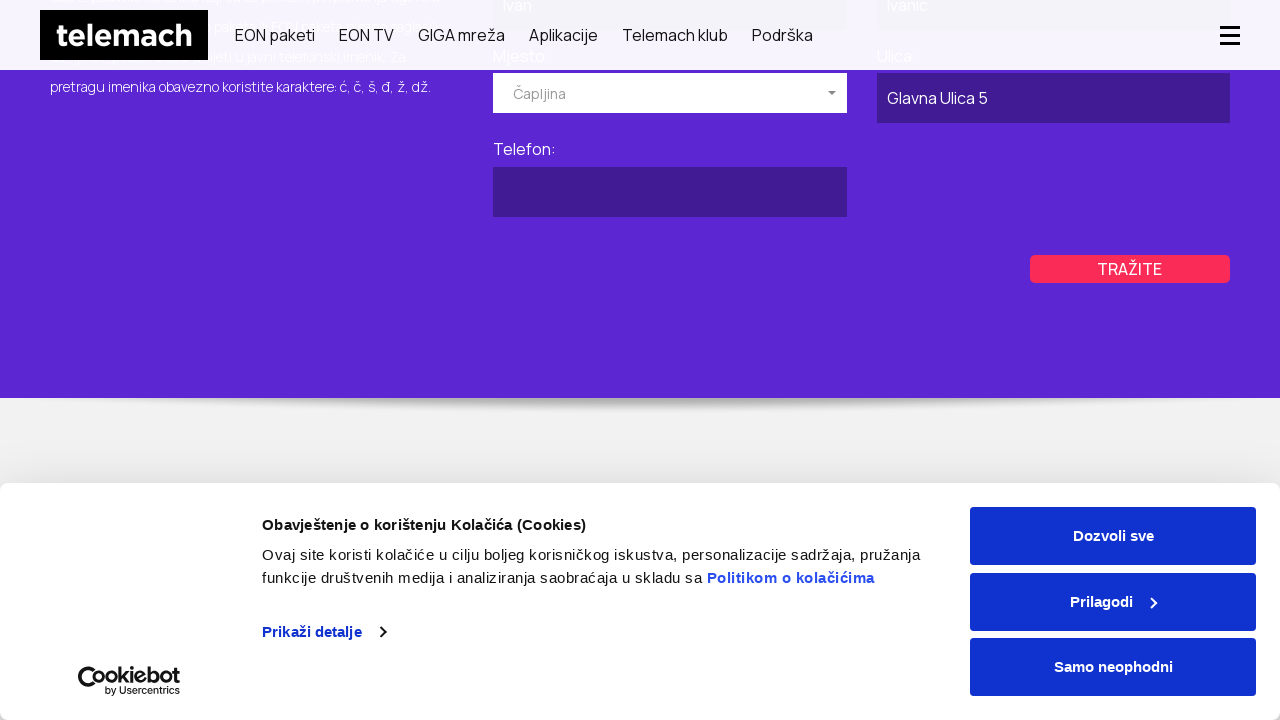

Filled phone field with '036 111 222' on #phonebook-private-app > div > form > div > div:nth-child(5) > input
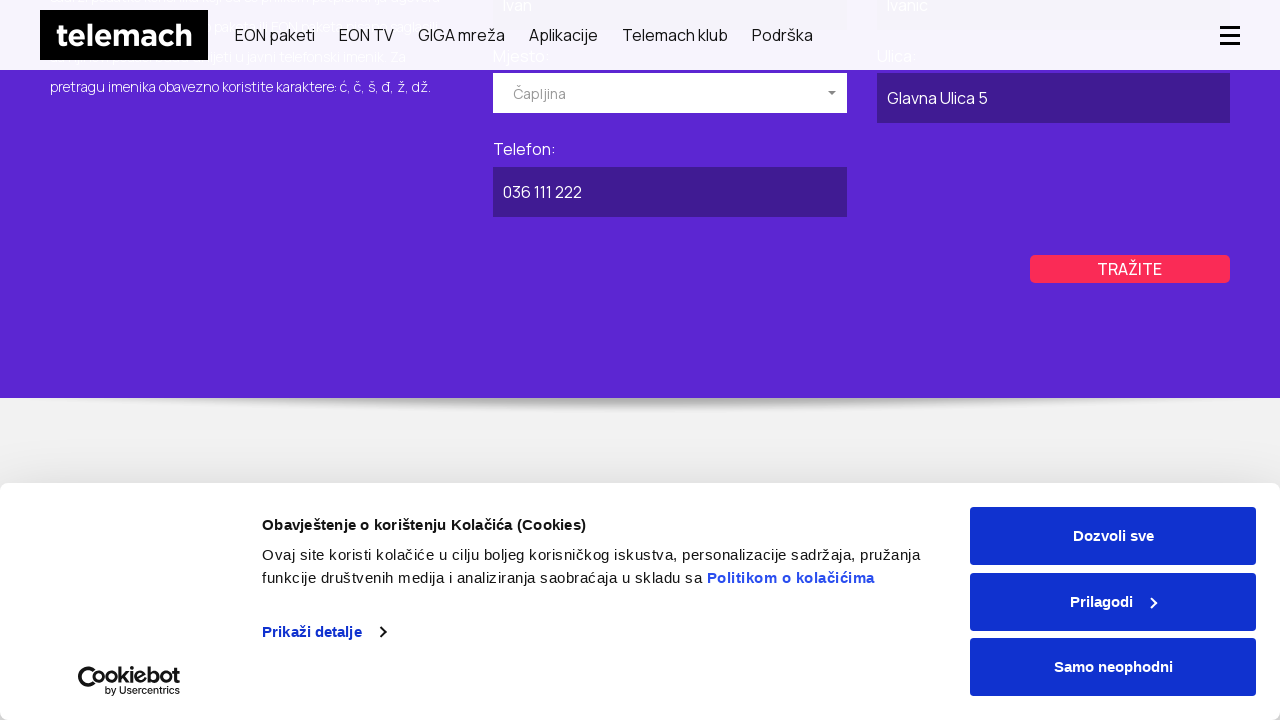

Clicked search button in private directory form at (1130, 269) on #phonebook-private-app > div > form > div > div.field-wrapper.col-xs-12.col-sm-o
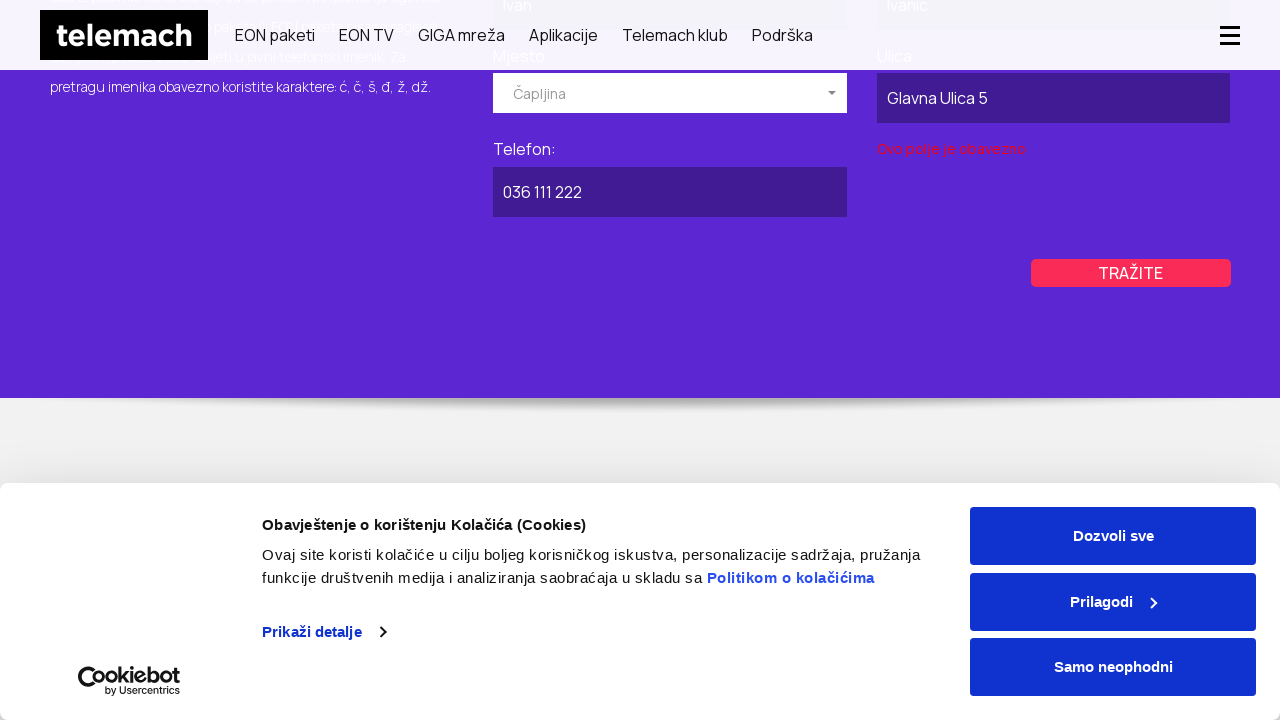

Waited for private directory search results to load
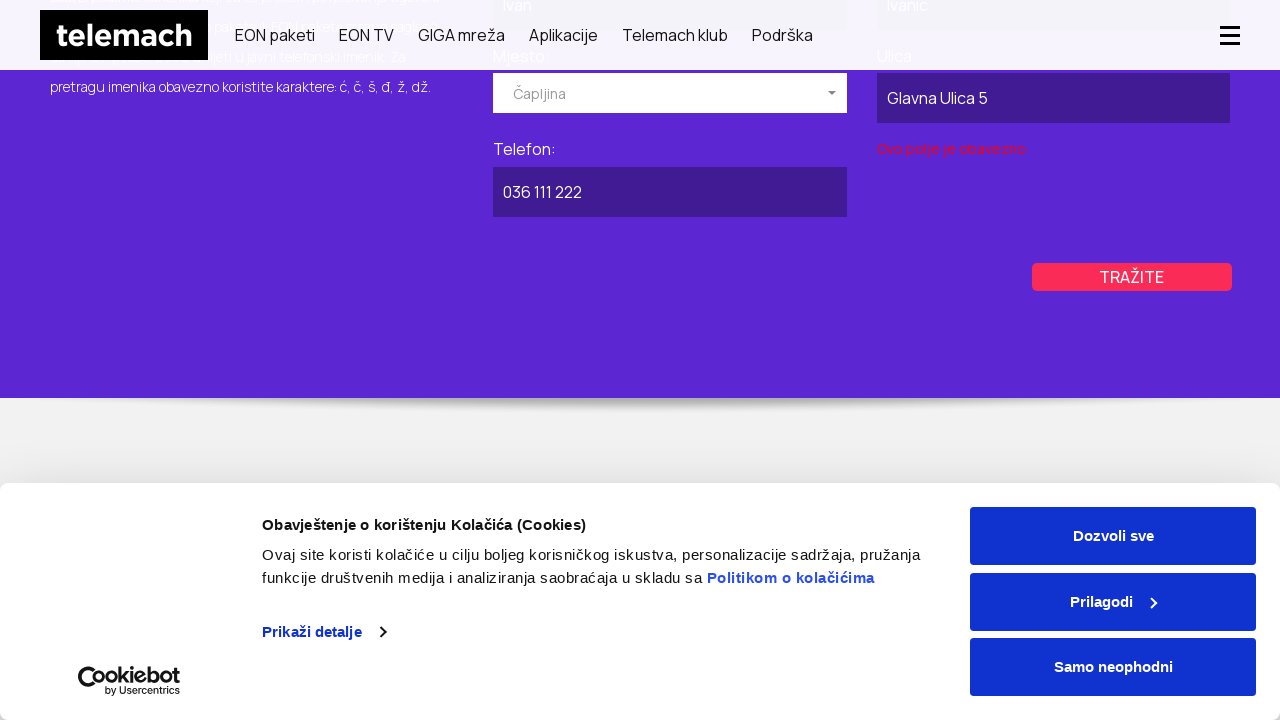

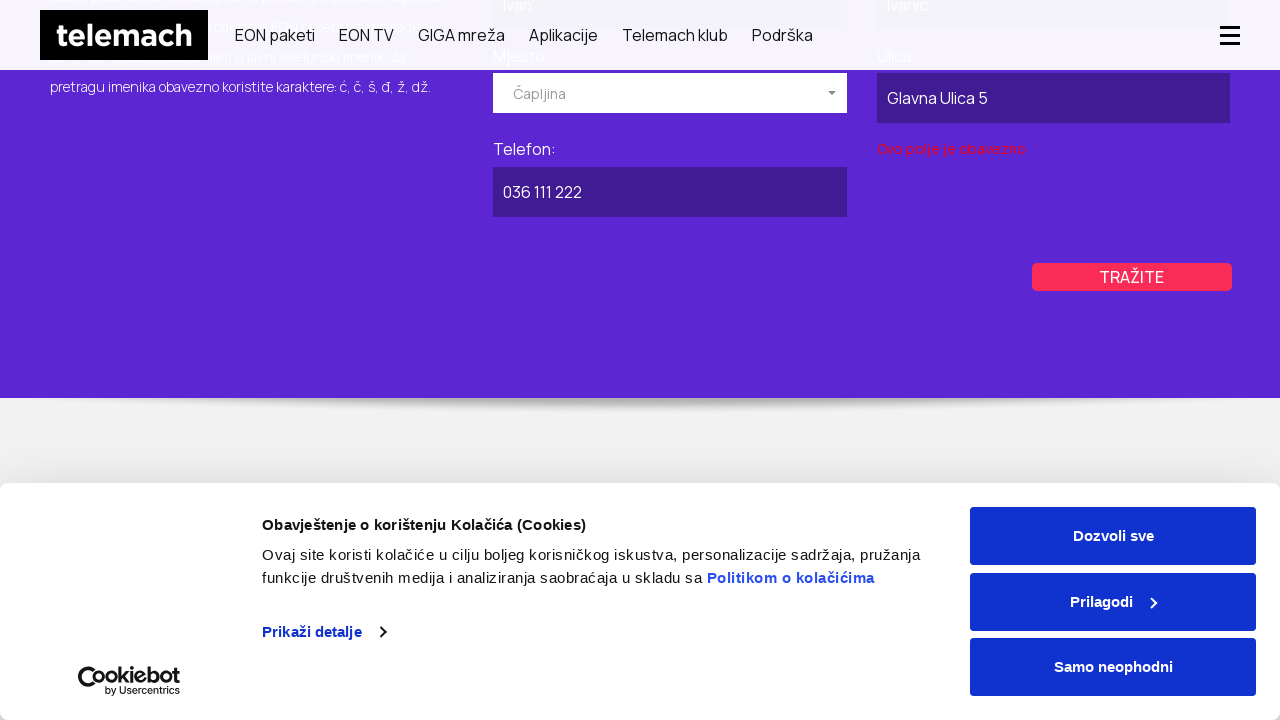